Tests dynamic button interaction by clicking the start button, then clicking button "One", and waiting for button "Two" to appear using implicit wait

Starting URL: https://testpages.eviltester.com/styled/dynamic-buttons-simple.html

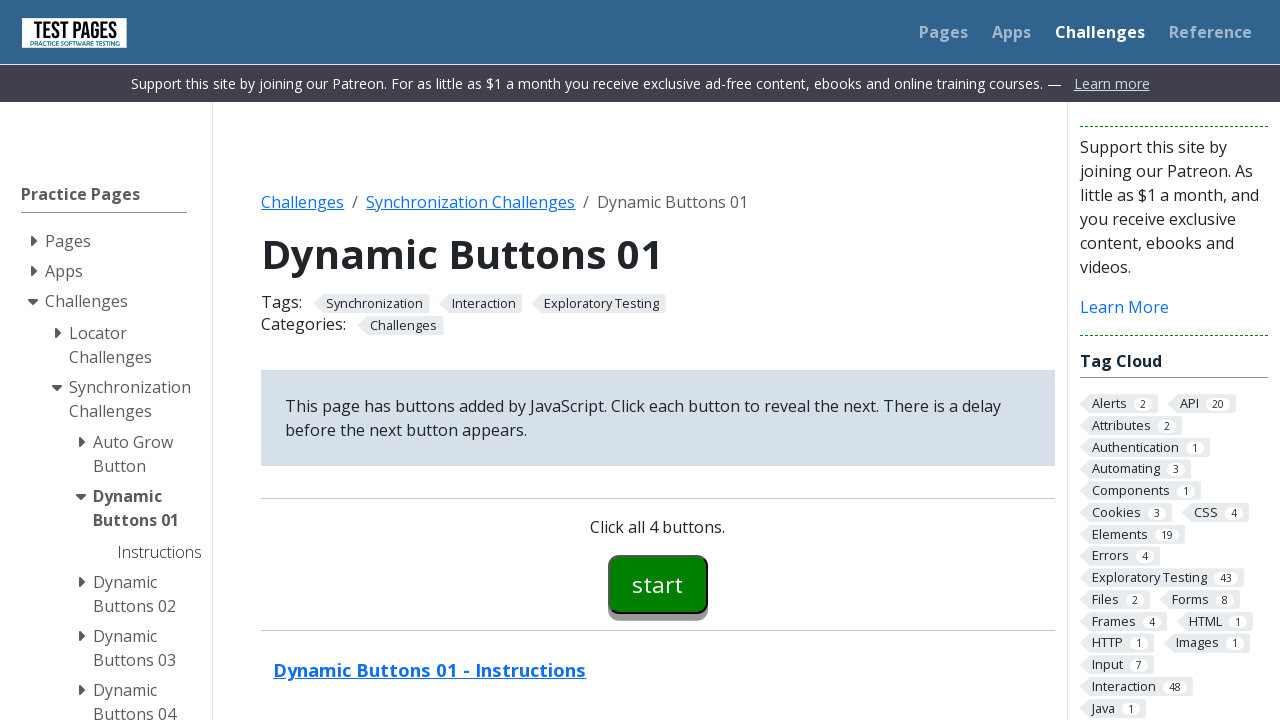

Navigated to dynamic buttons test page
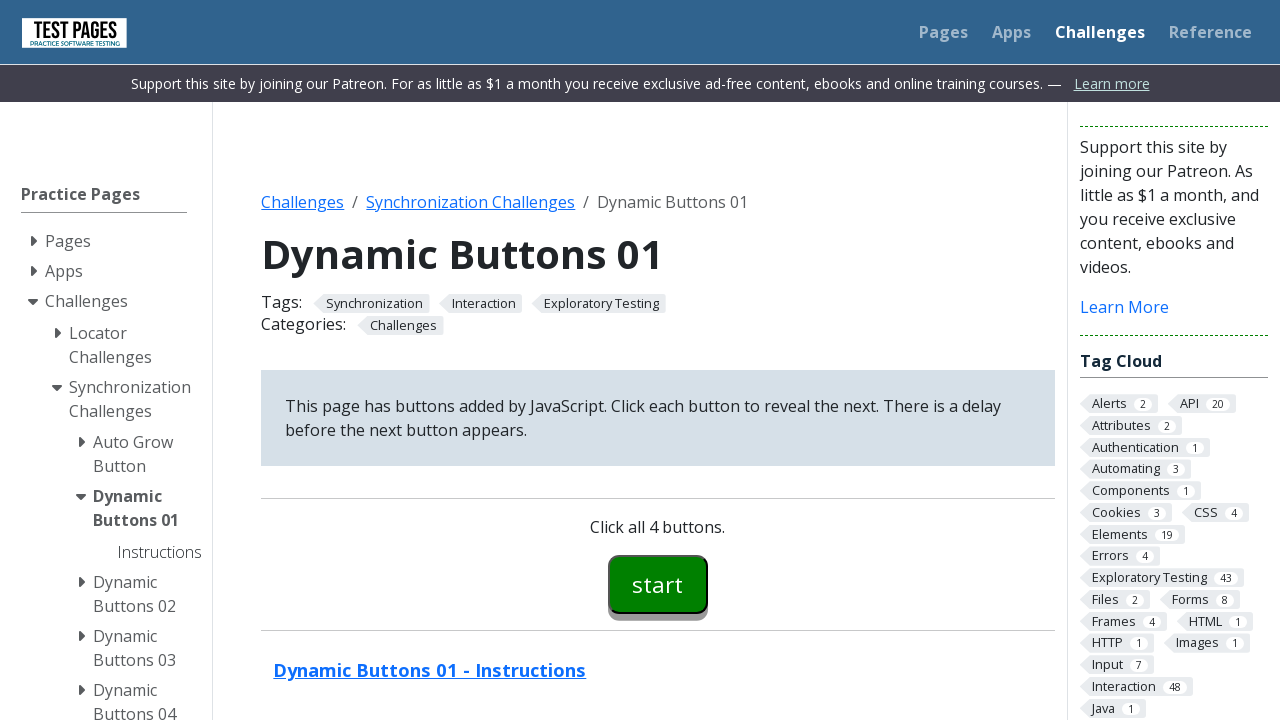

Clicked the start button at (658, 584) on xpath=//button[text()='start']
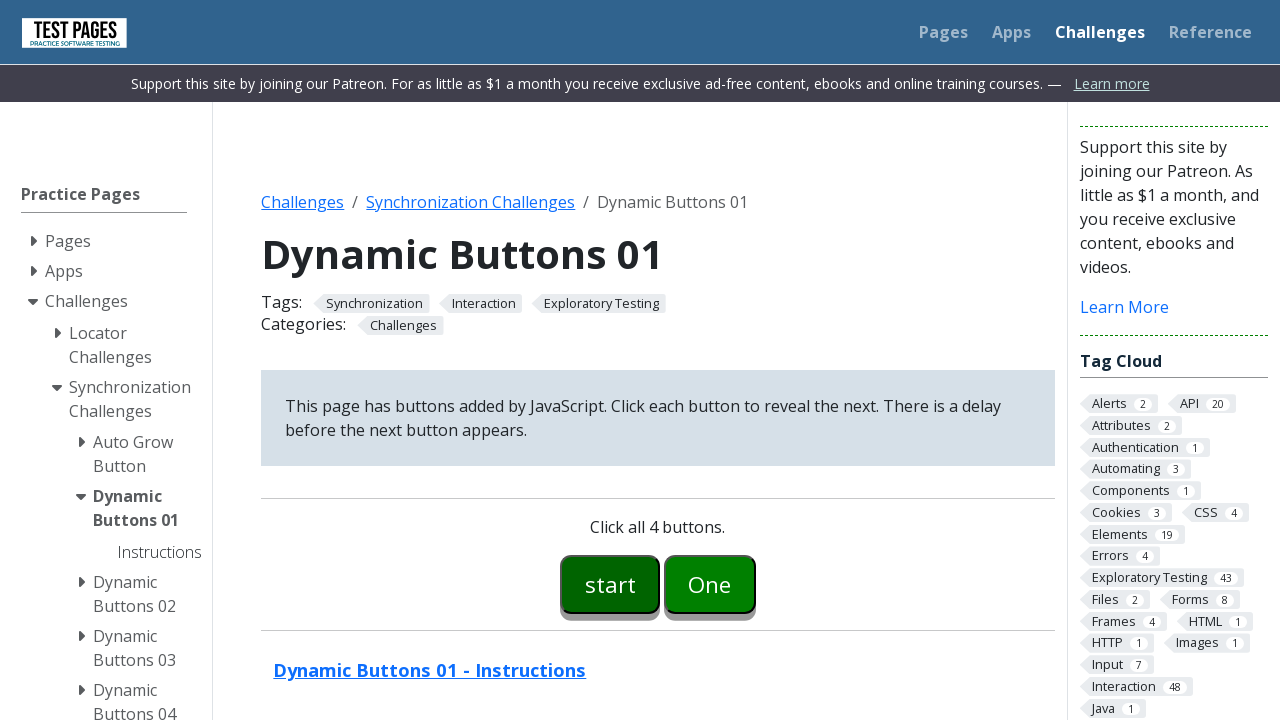

Clicked button 'One' at (710, 584) on xpath=//button[text()='One']
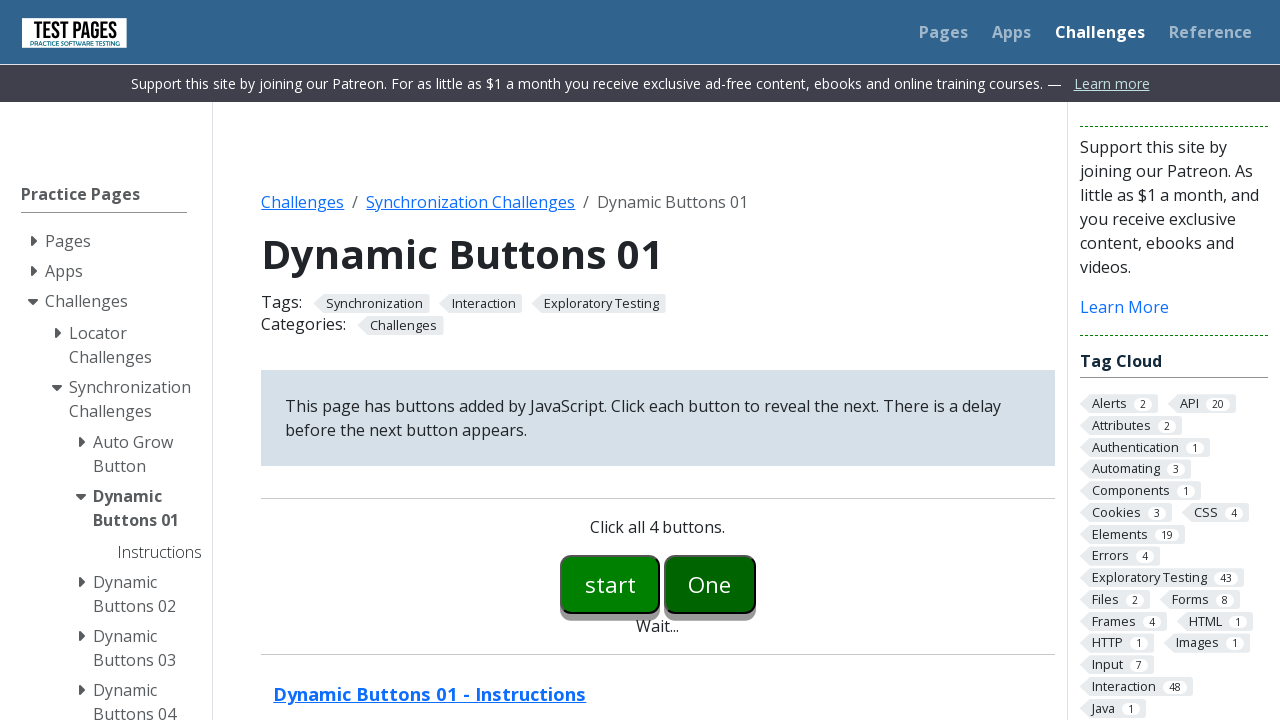

Button 'Two' appeared and became visible
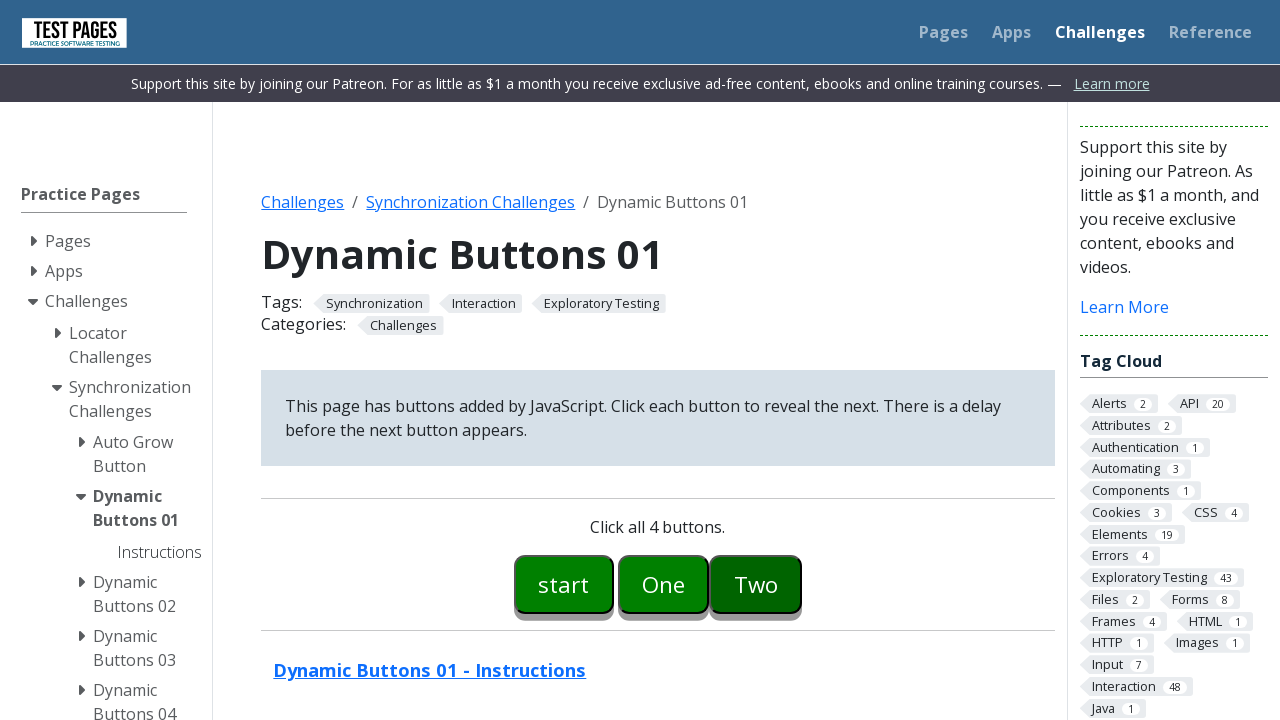

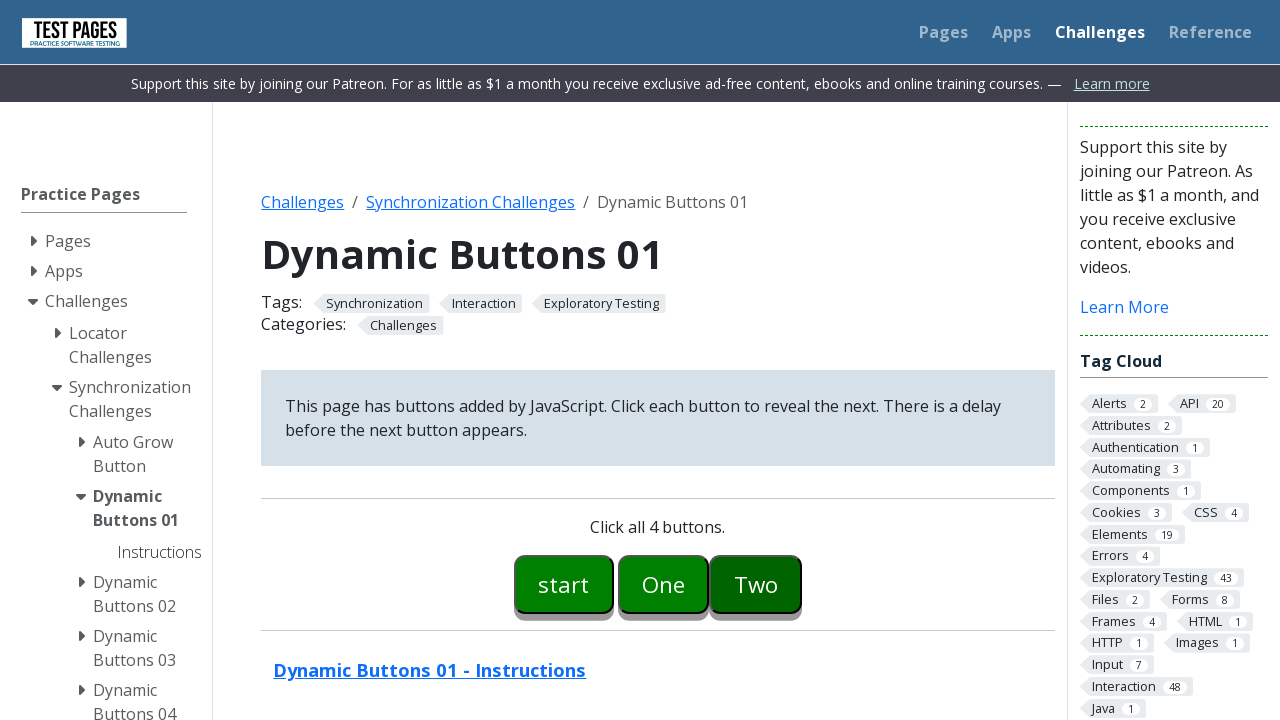